Navigates to W3Schools HTML tables page, interacts with the customers table to verify data can be accessed, and scrolls to a specific section

Starting URL: https://www.w3schools.com/html/html_tables.asp

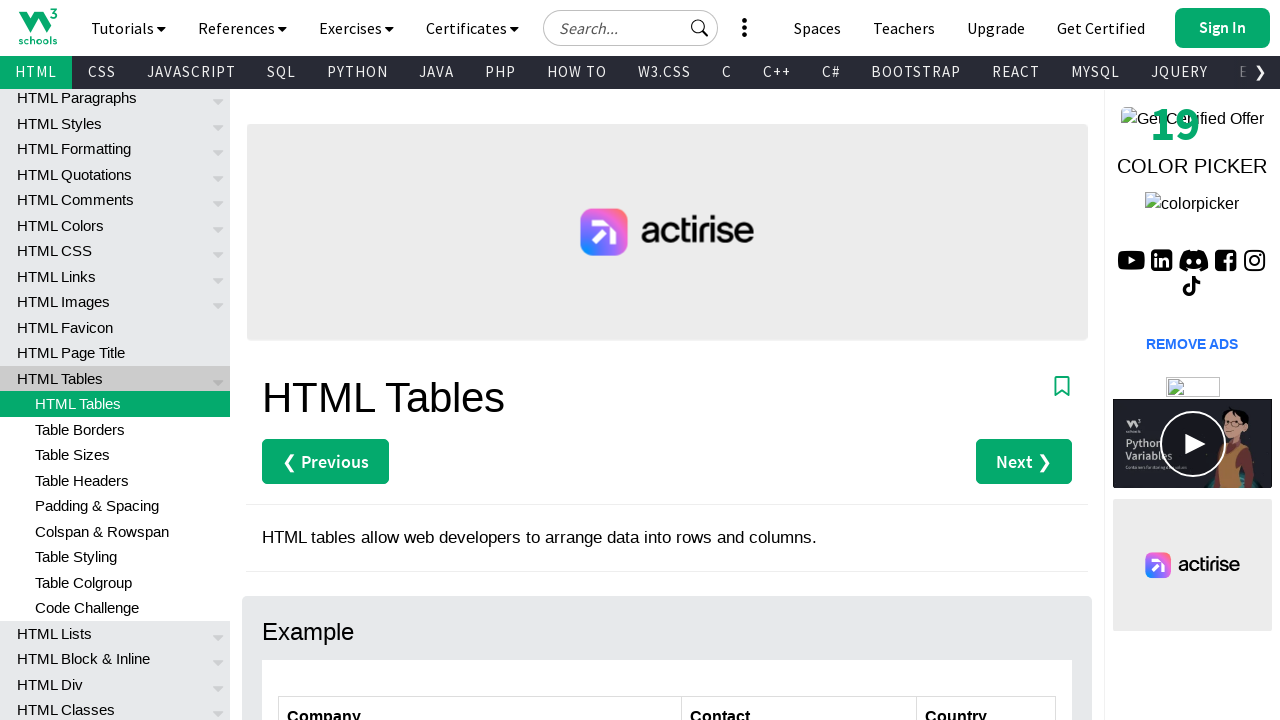

Waited for customers table to be visible
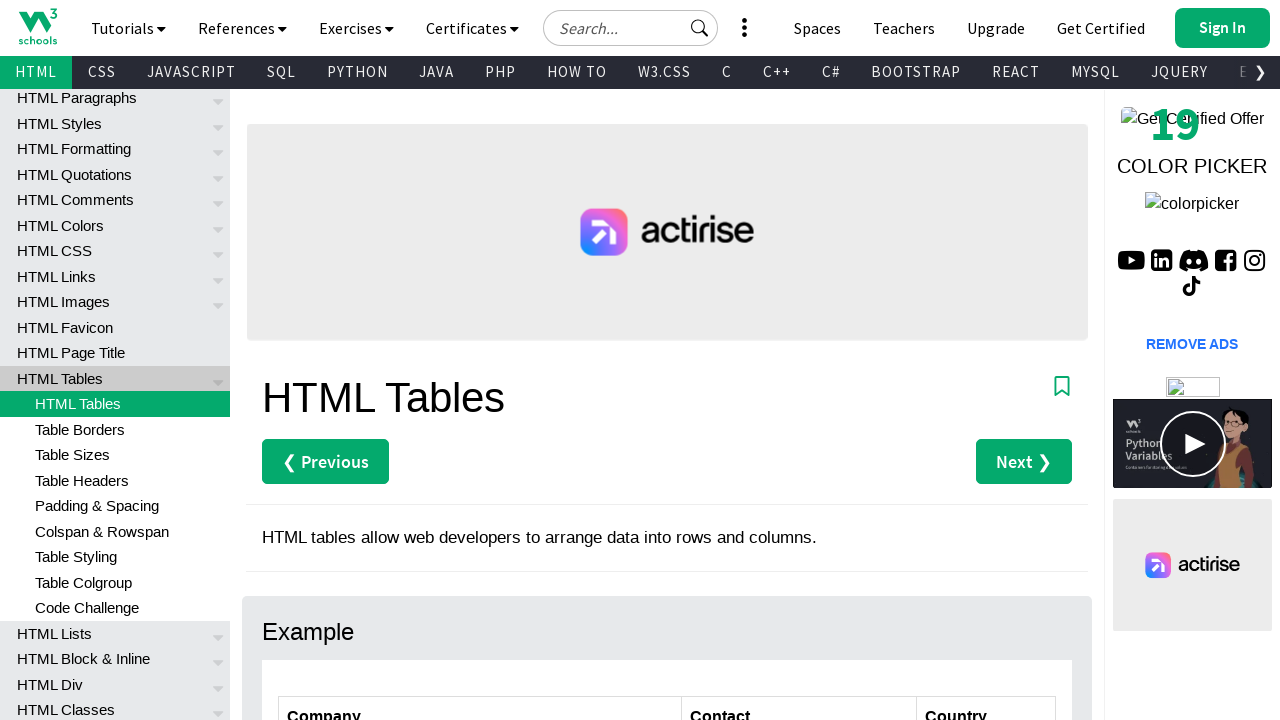

Retrieved all table rows from customers table
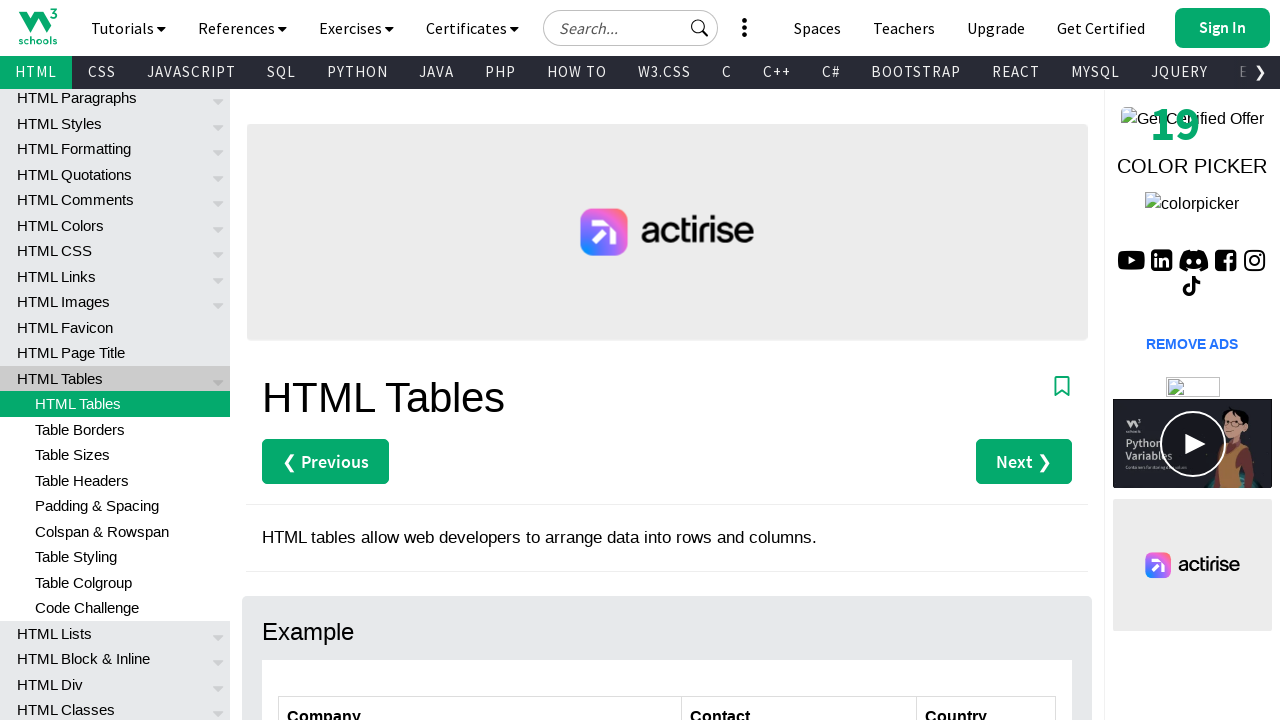

Retrieved table headers to verify structure
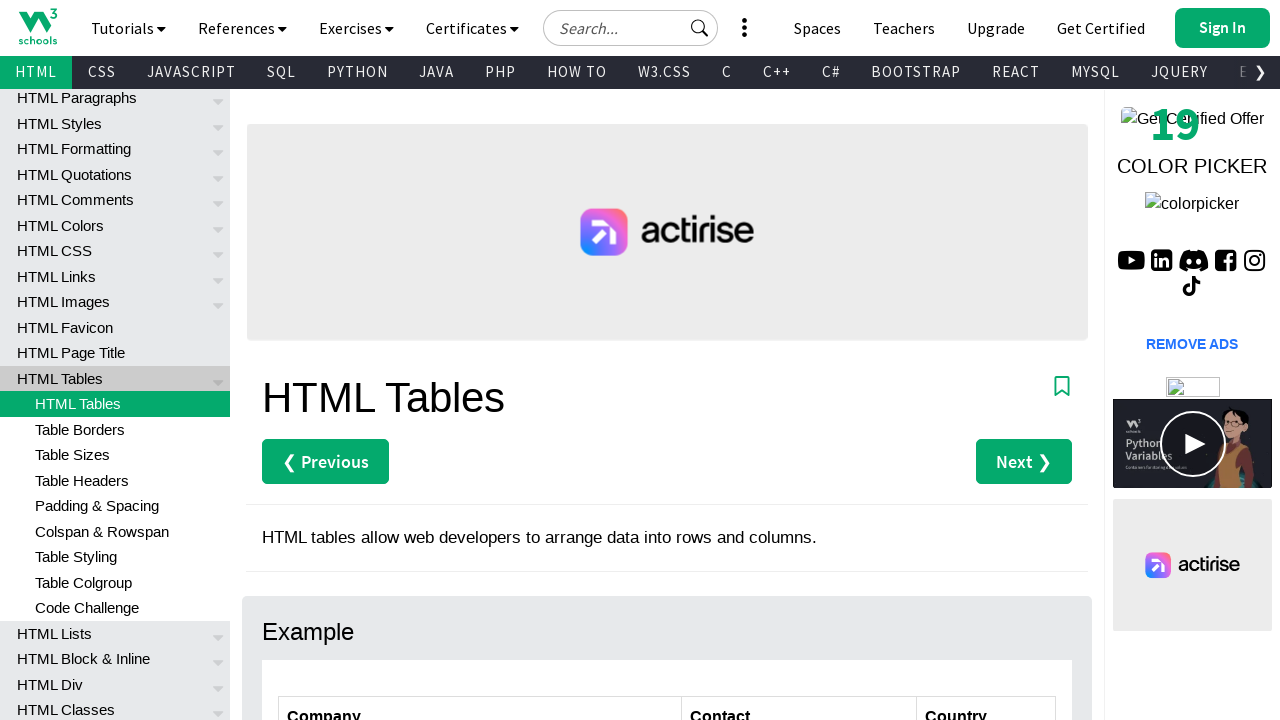

Accessed data from table row 2
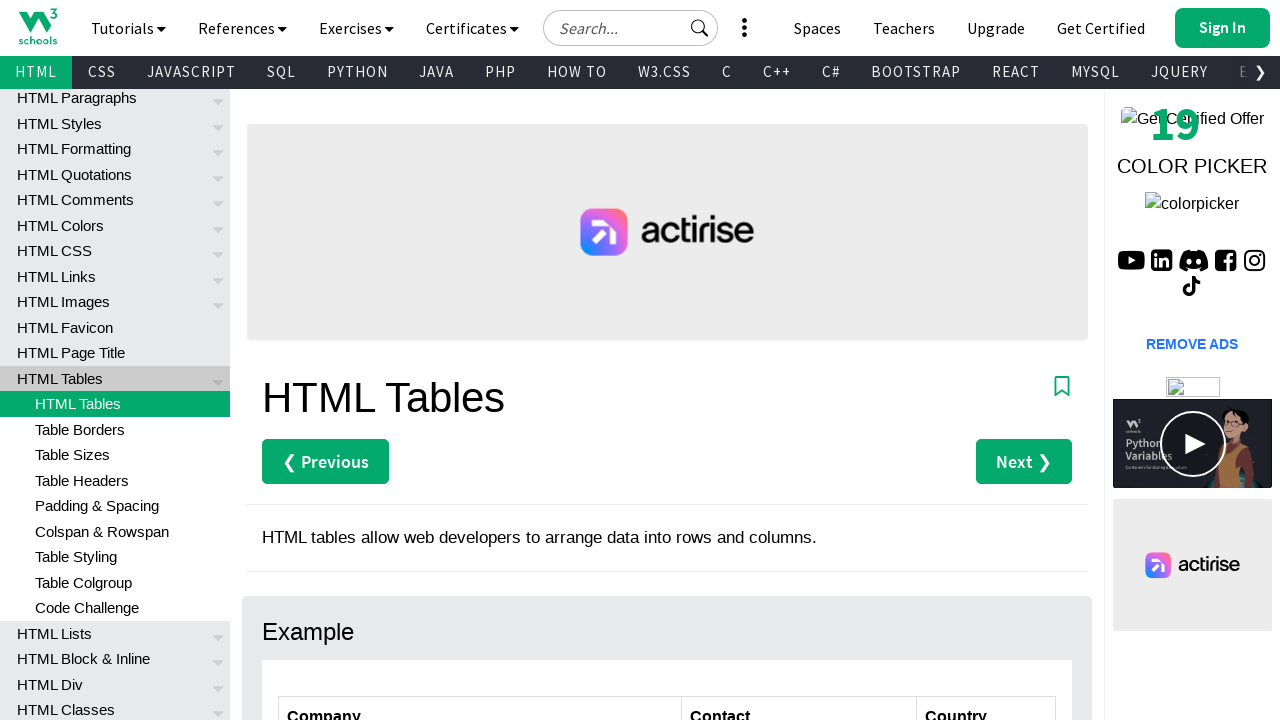

Accessed data from table row 3
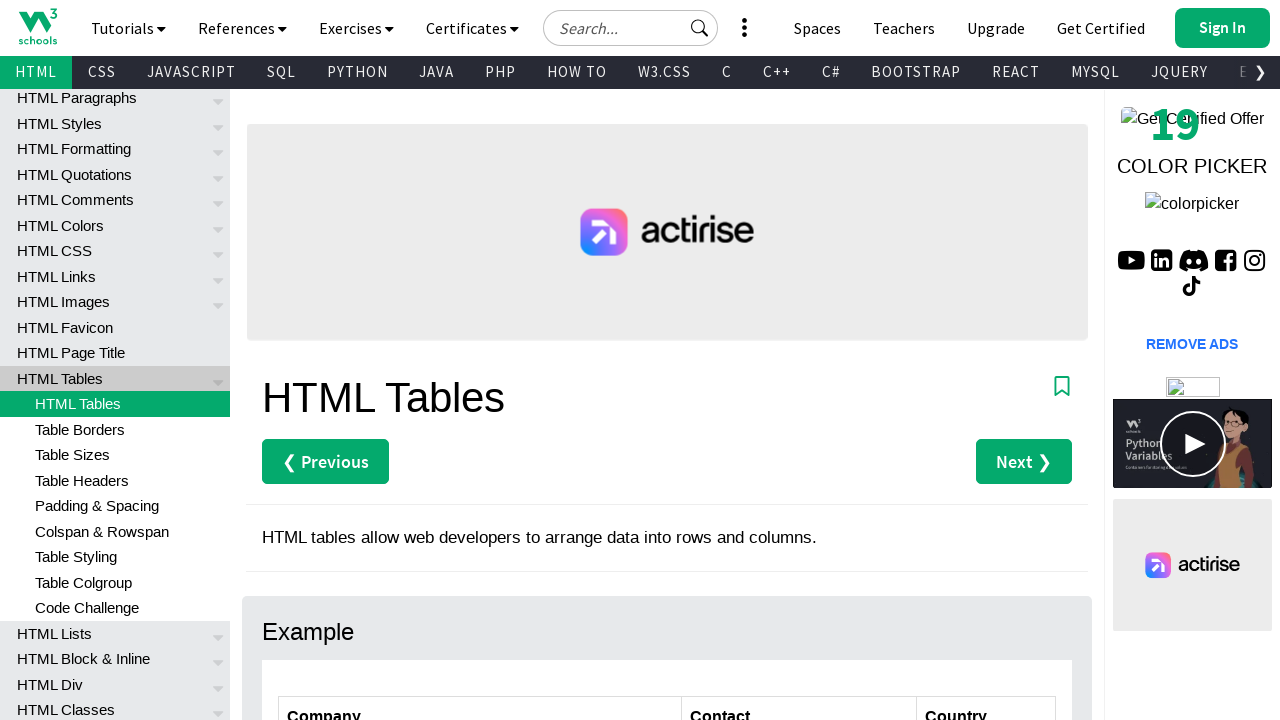

Accessed data from table row 4
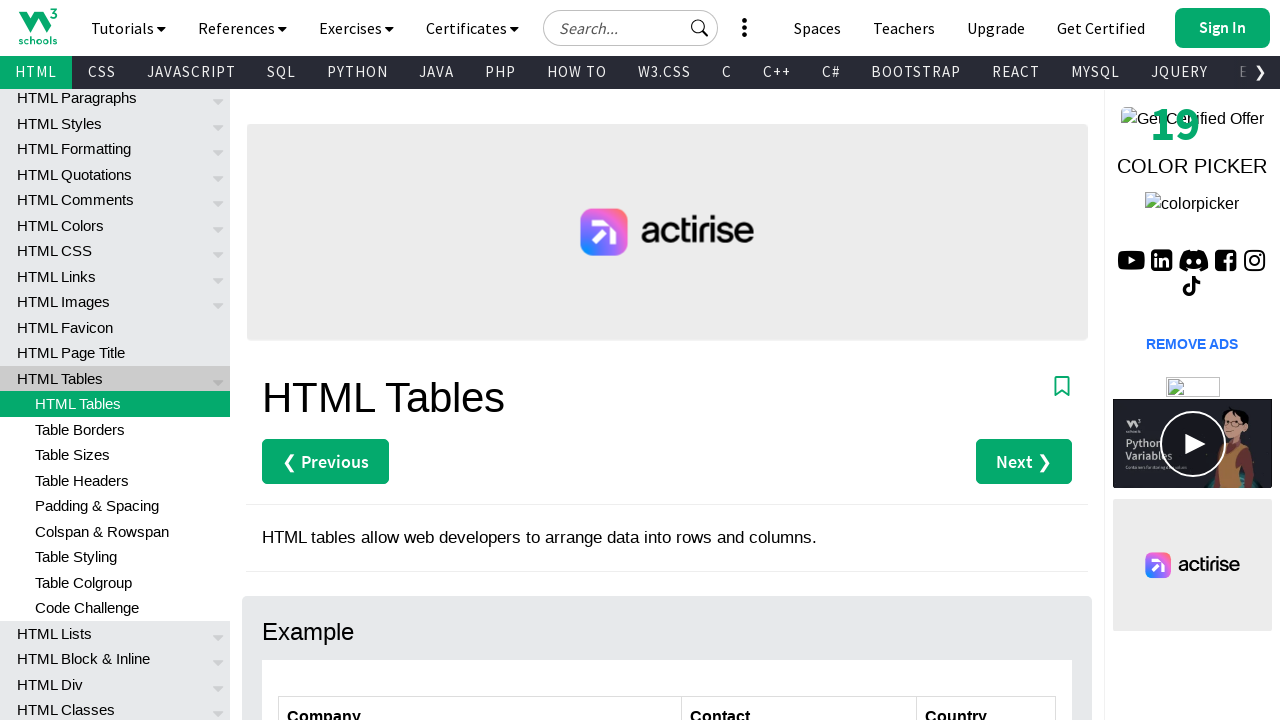

Accessed data from table row 5
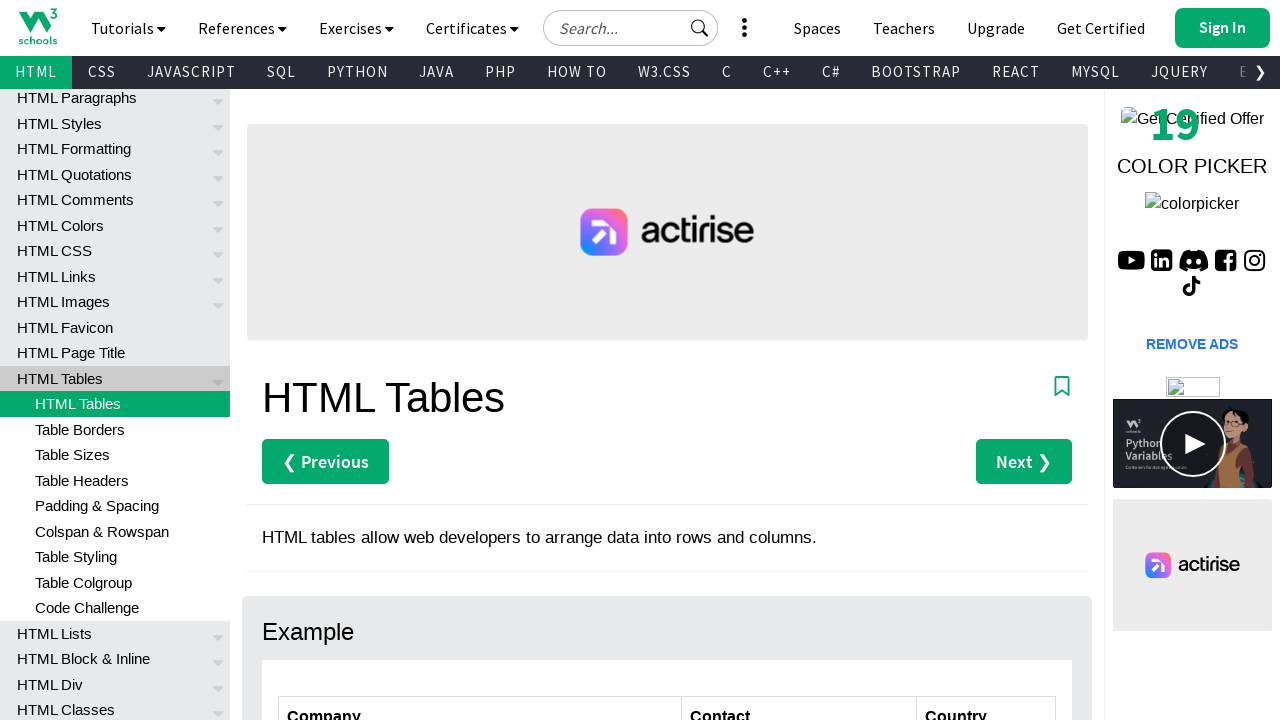

Accessed data from table row 6
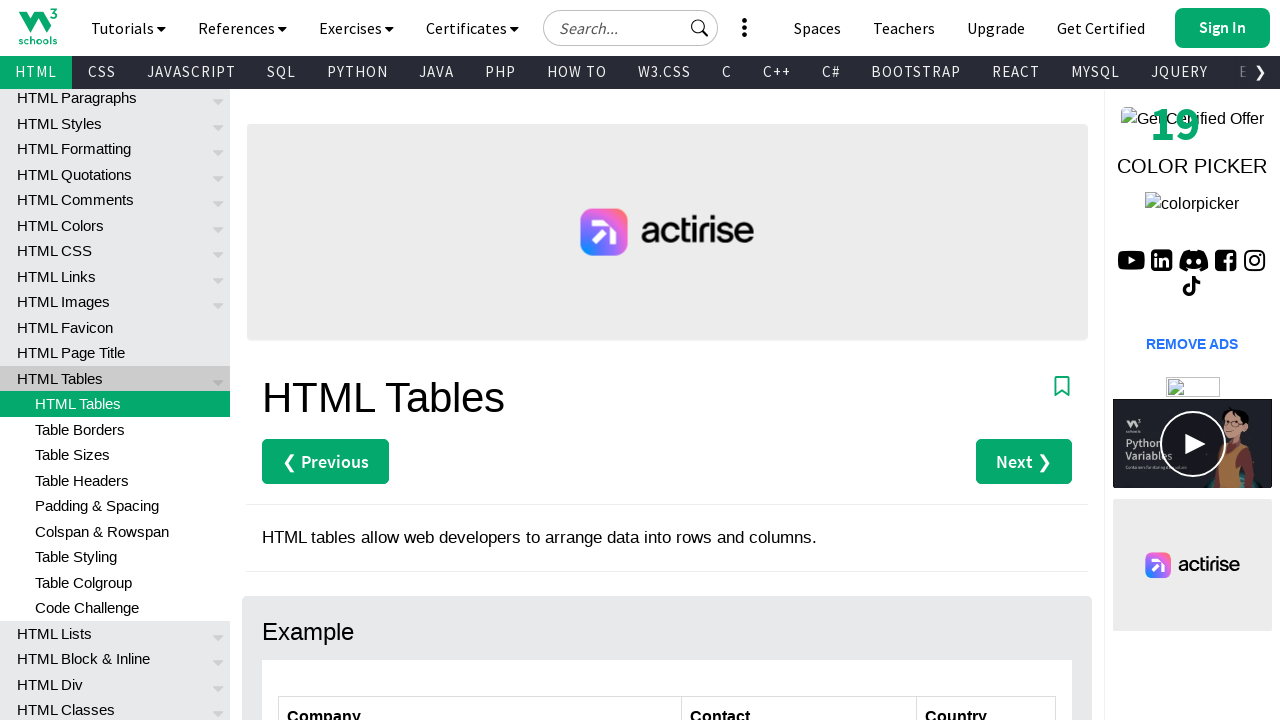

Accessed data from table row 7
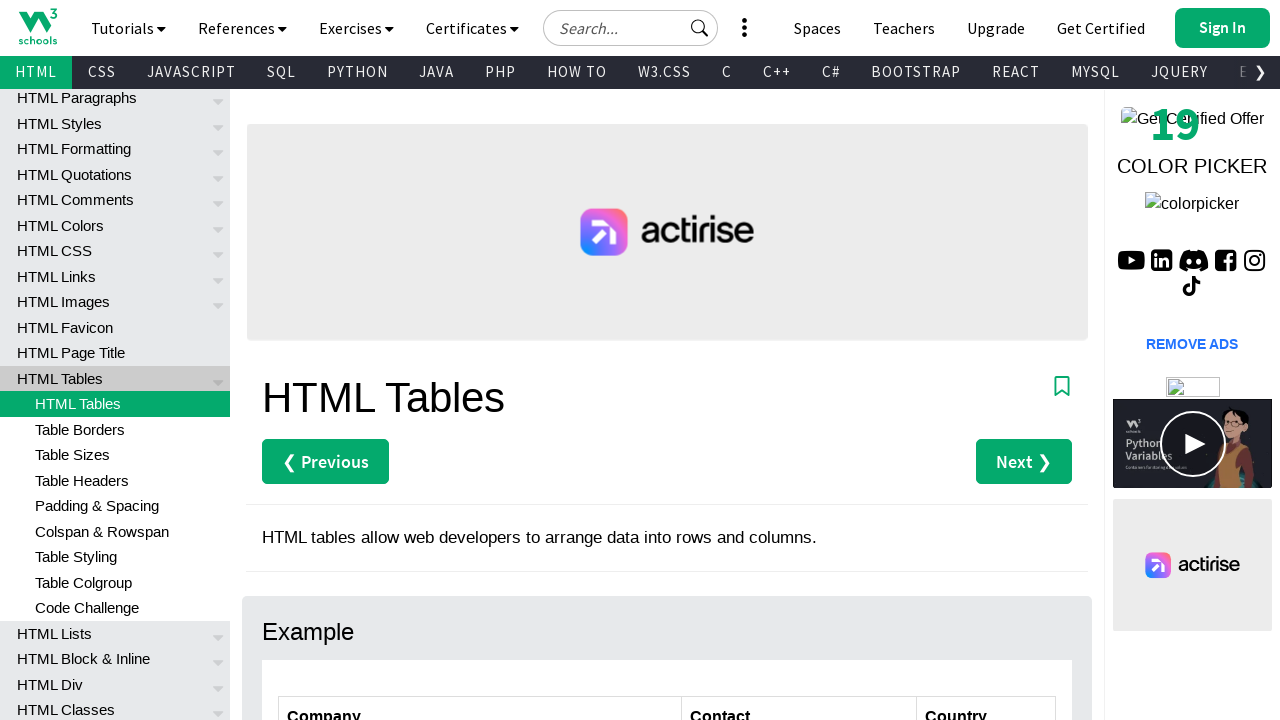

Scrolled to 'Define an HTML Table' section
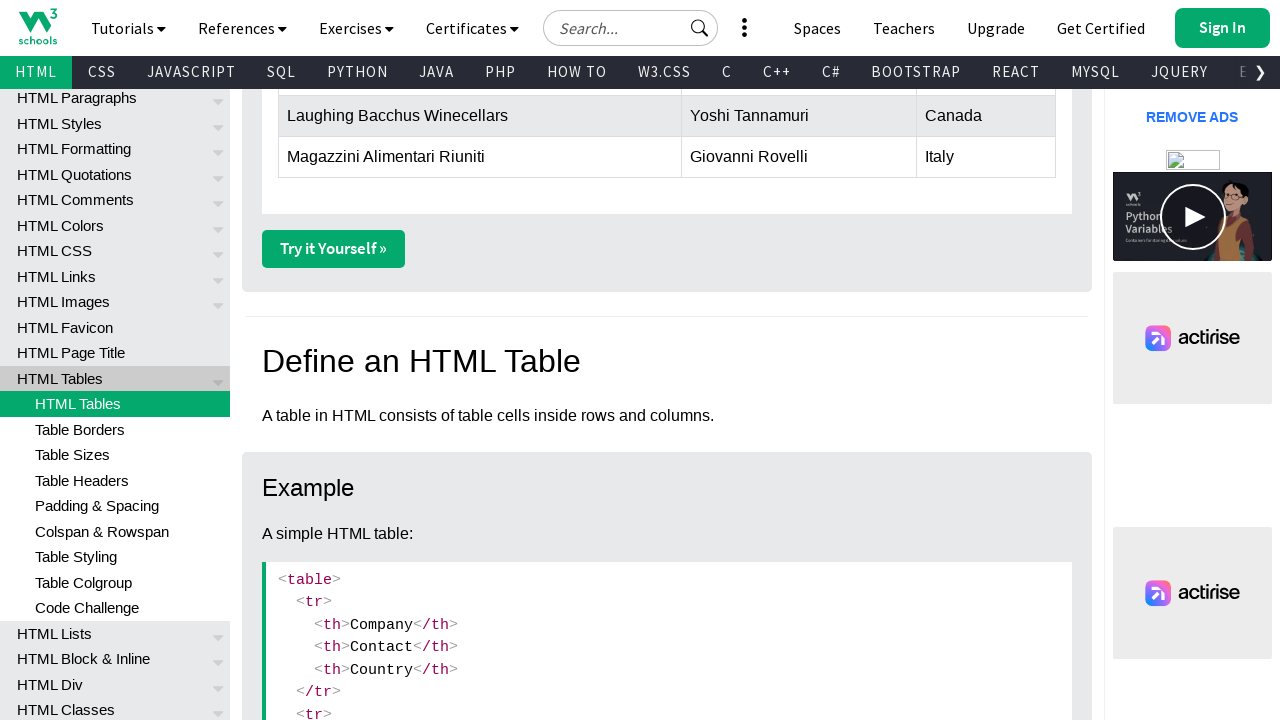

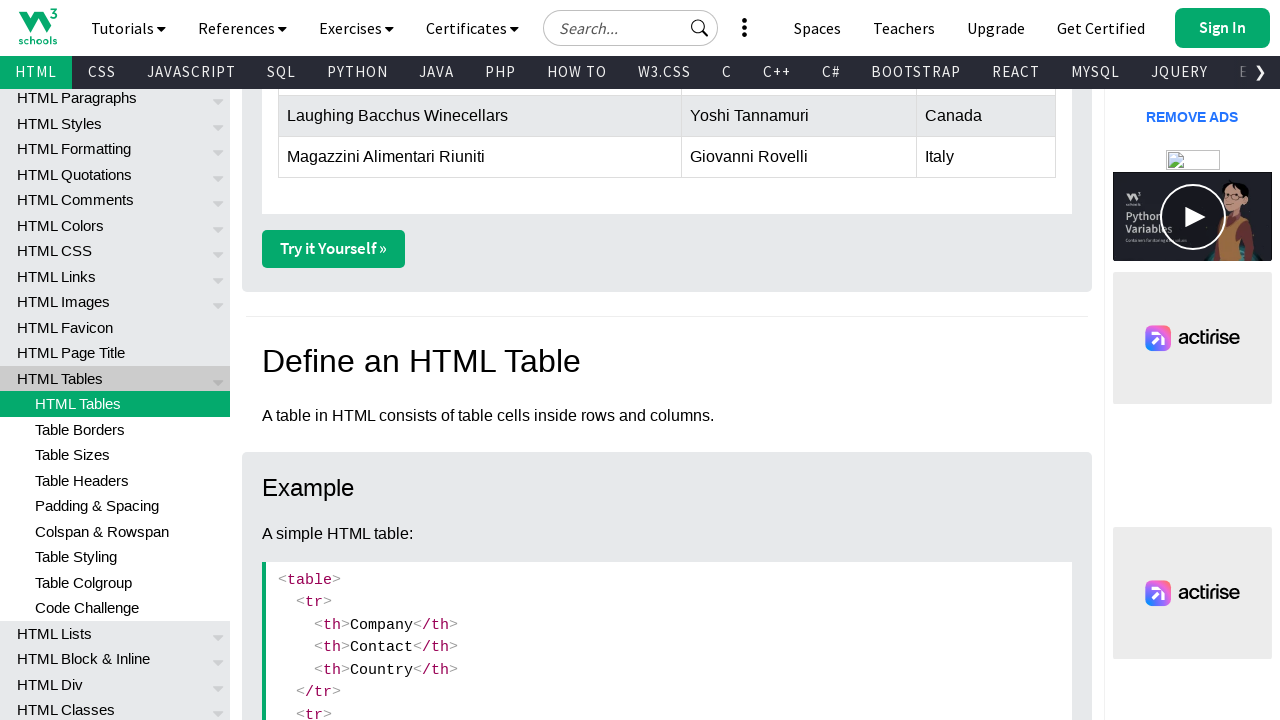